Navigates to homepage and clicks the Form Authentication link to reach the login page

Starting URL: http://the-internet.herokuapp.com/

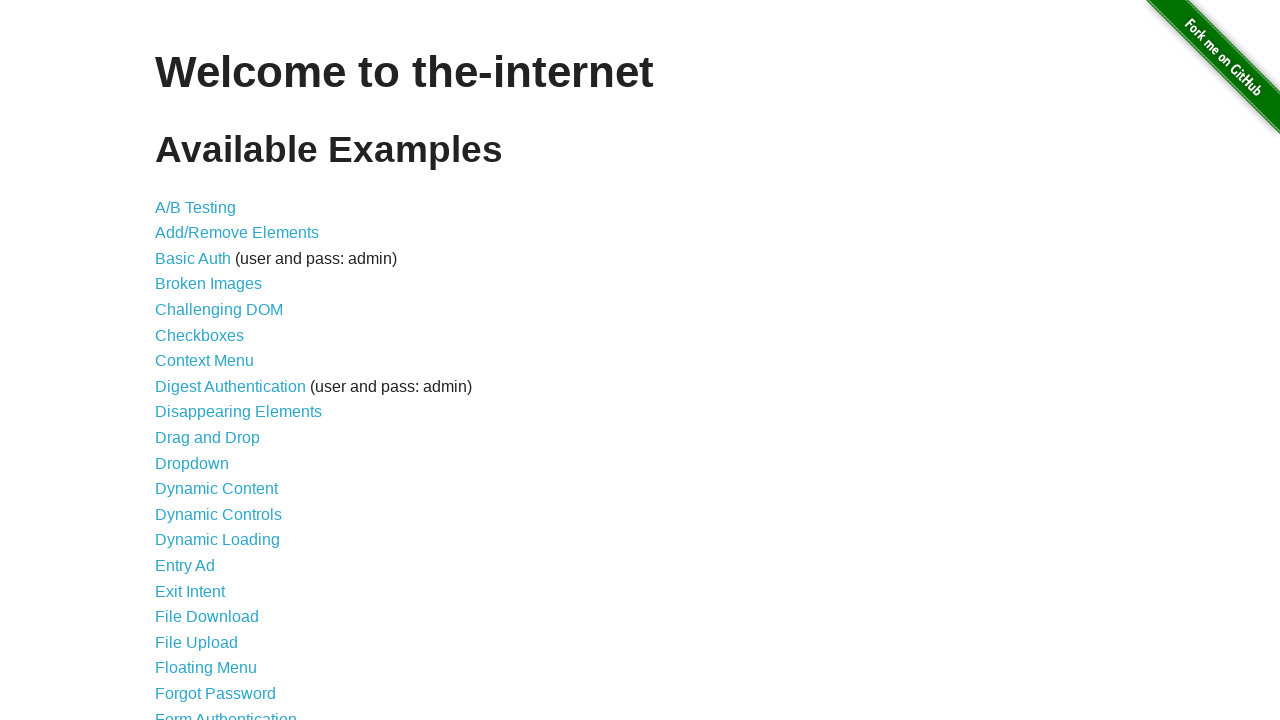

Navigated to homepage at http://the-internet.herokuapp.com/
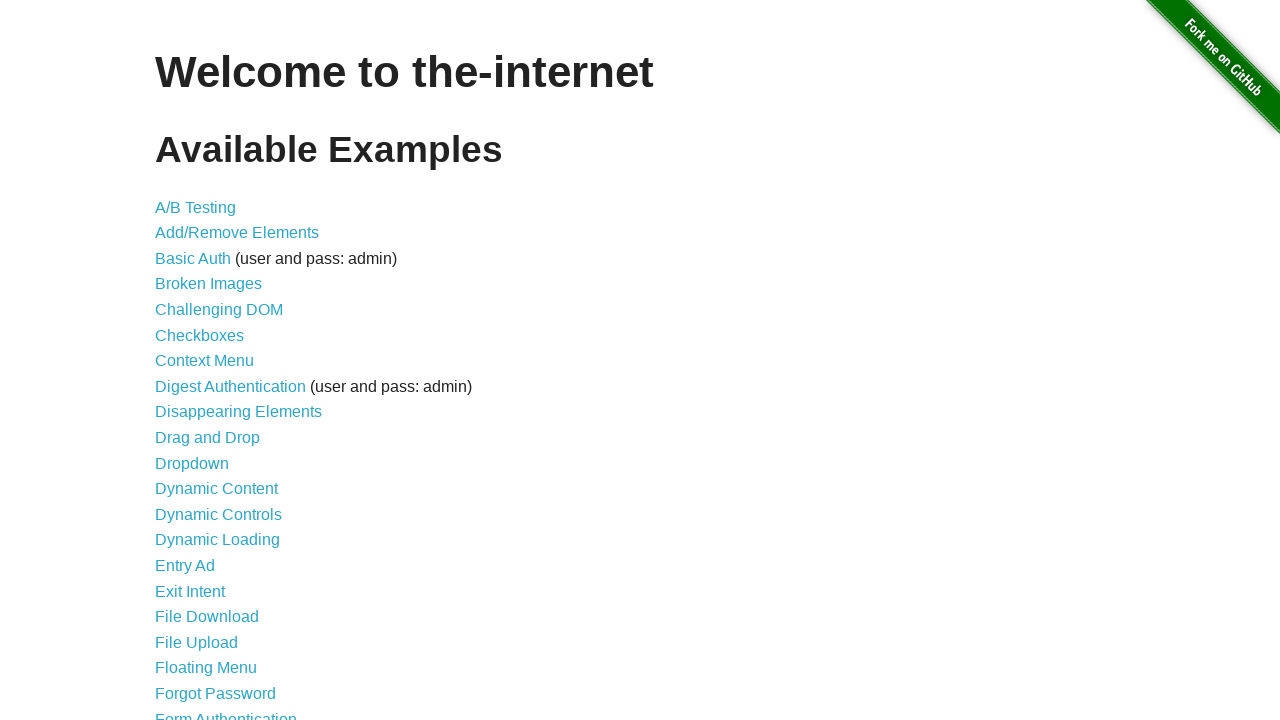

Clicked Form Authentication link at (226, 712) on text=Form Authentication
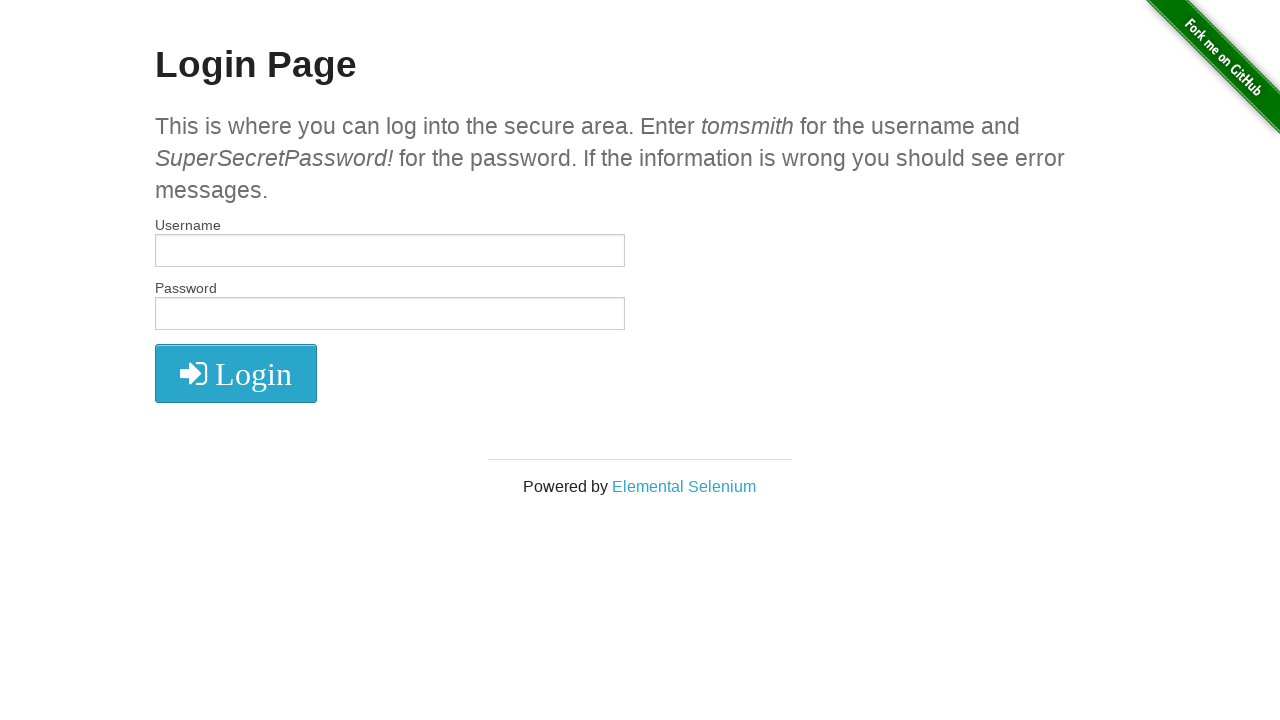

Login page loaded with h2 header visible
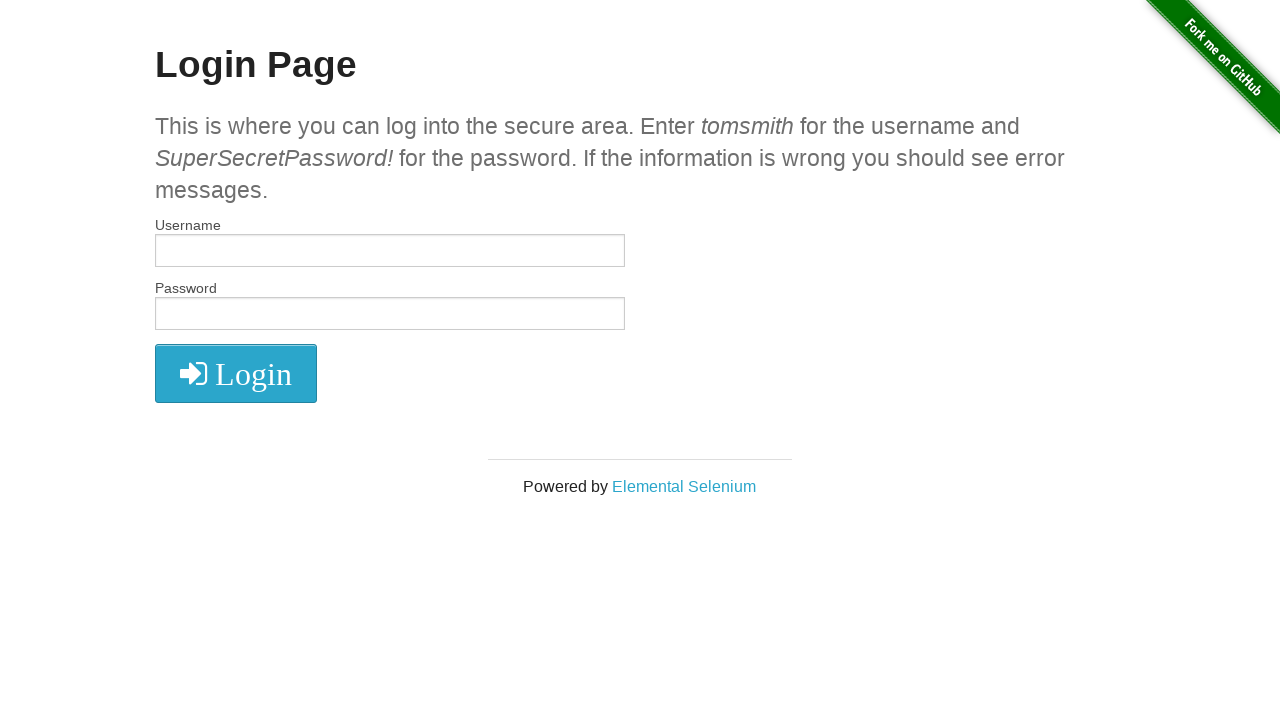

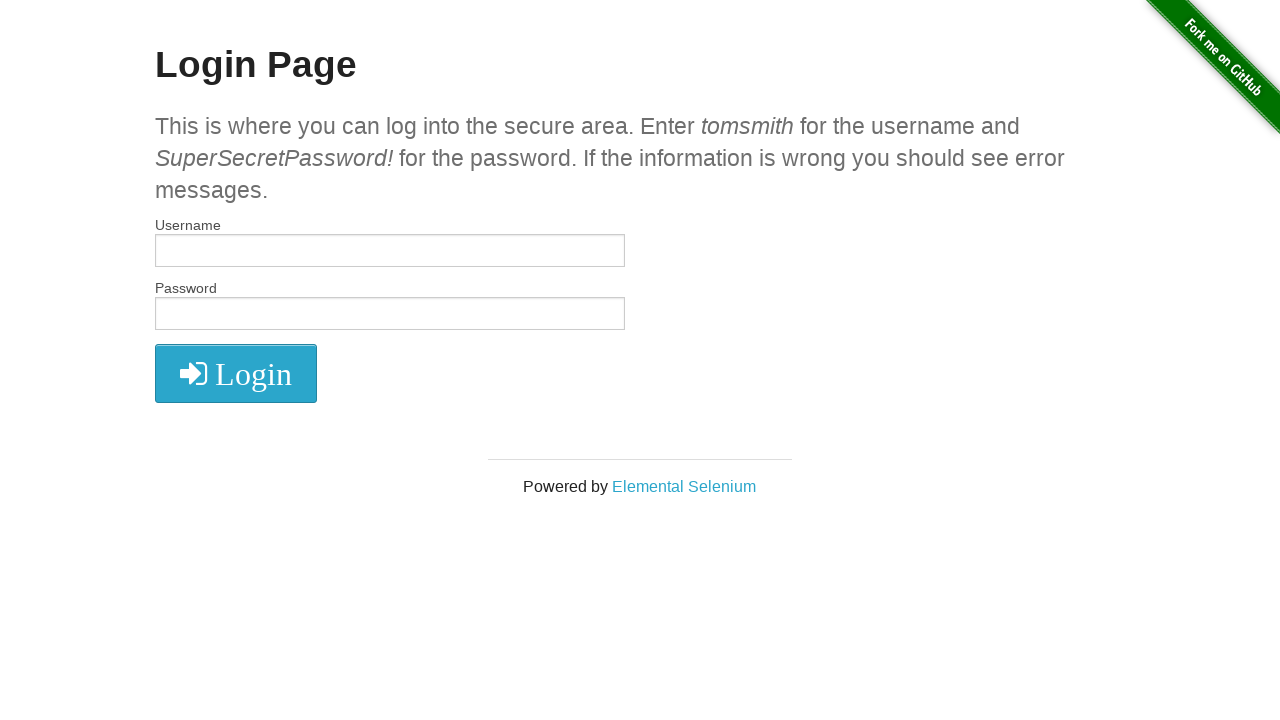